Tests the SauceDemo login page by filling in username and password fields and verifying the presence of credential text on the page

Starting URL: https://www.saucedemo.com/

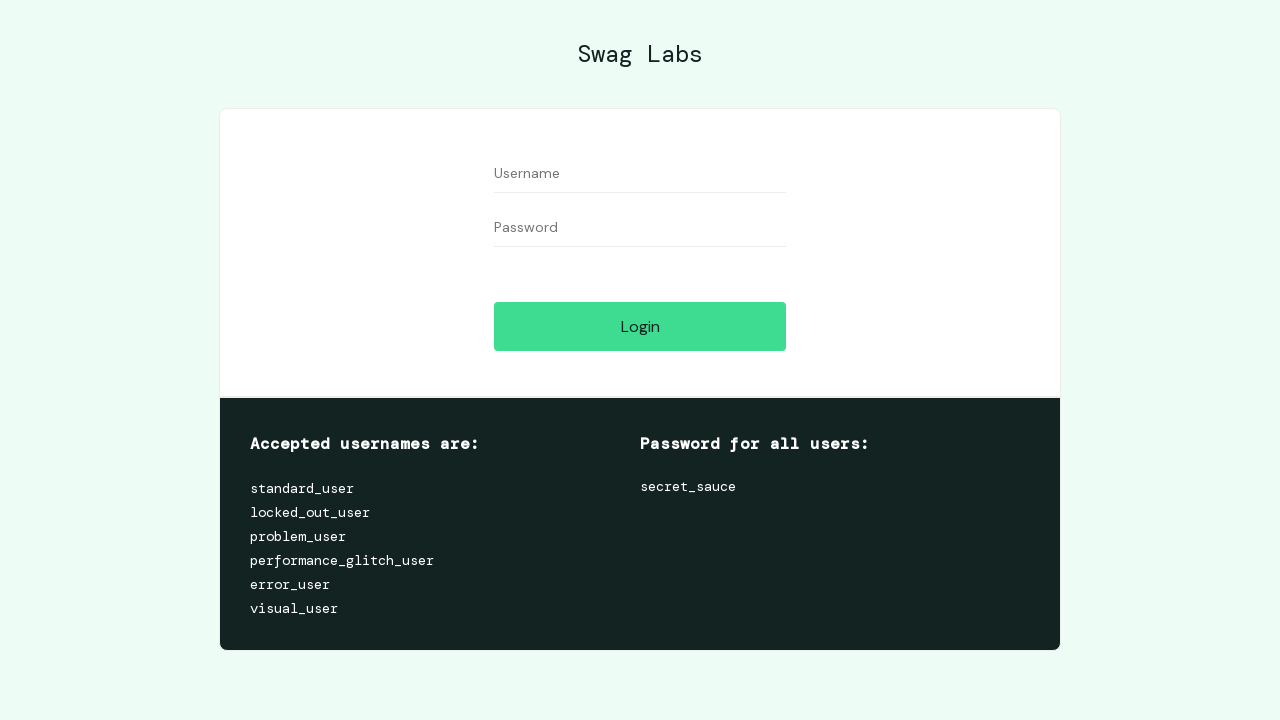

Filled username field with 'error_user' on input#user-name
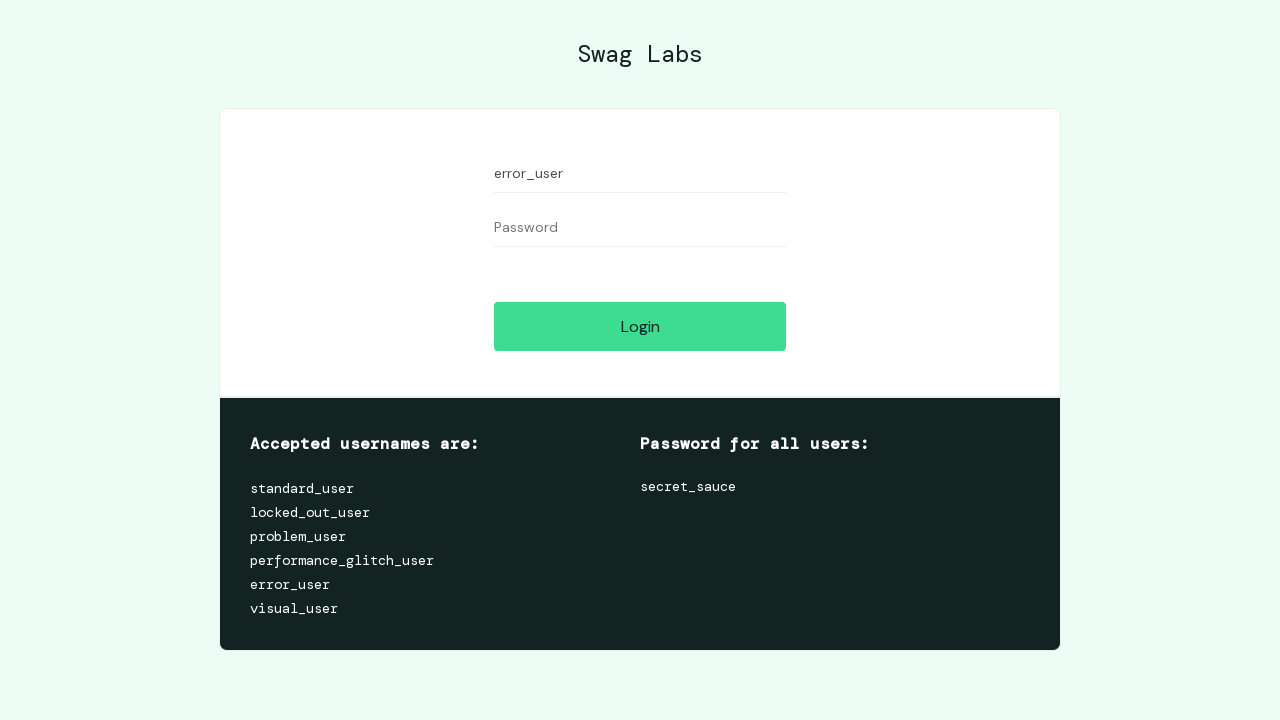

Filled password field with 'secret_sauce' on input#password
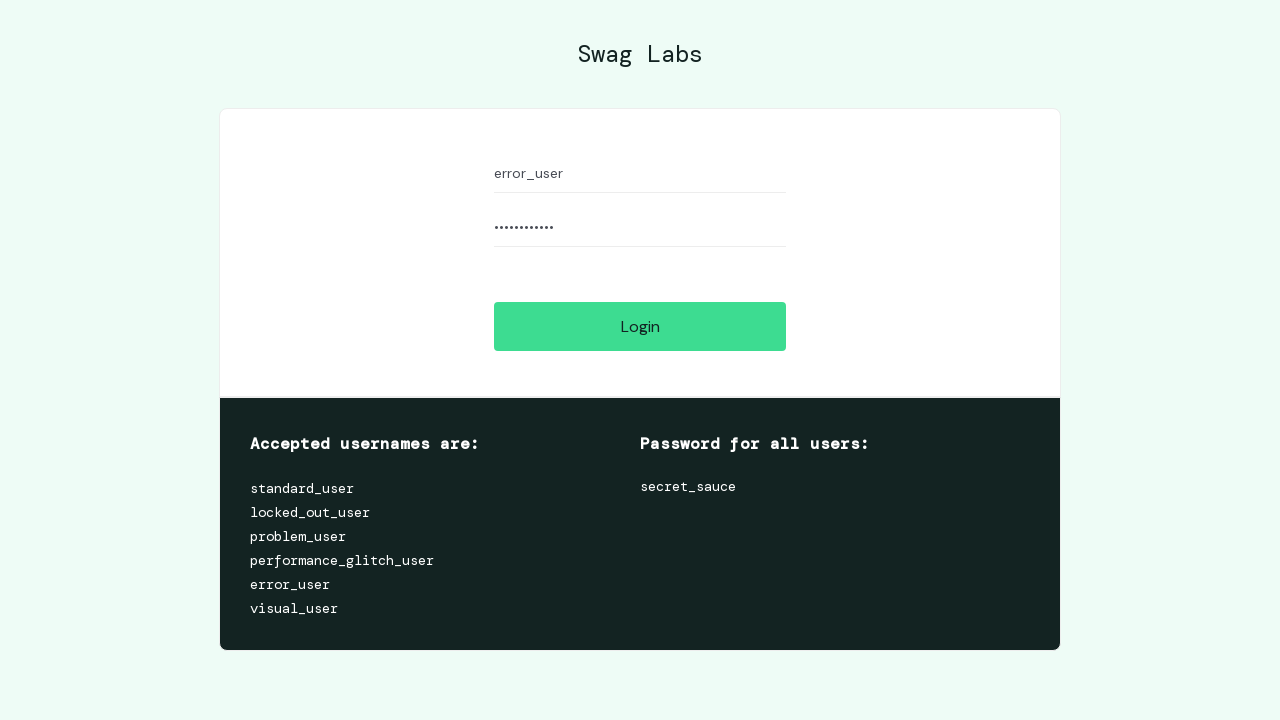

Located credentials div element
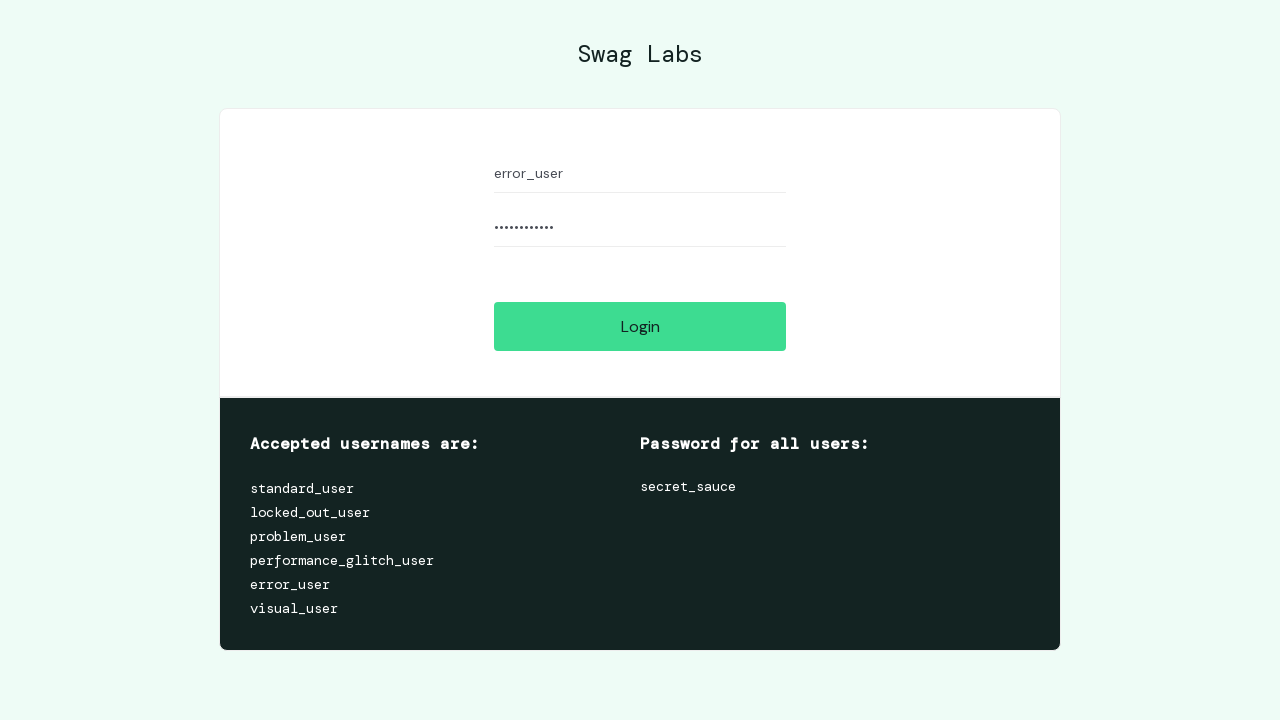

Extracted text from credentials div
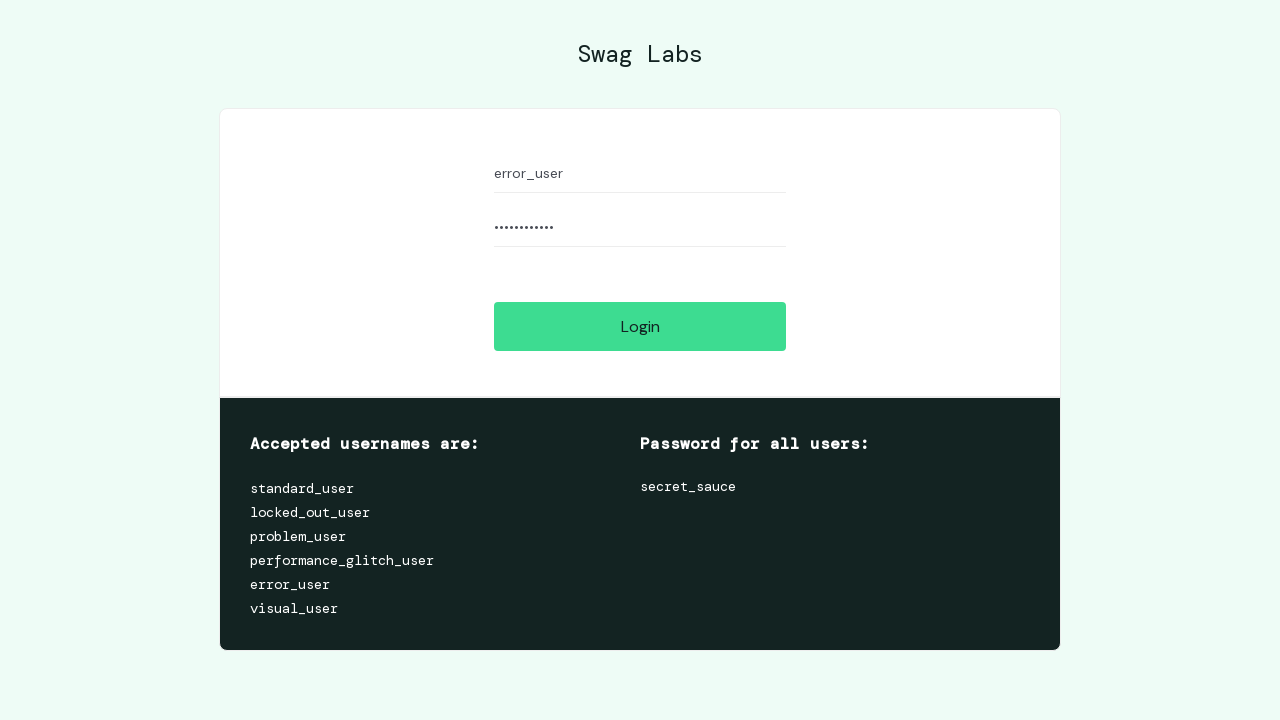

Verified 'error_user' text found in credentials div
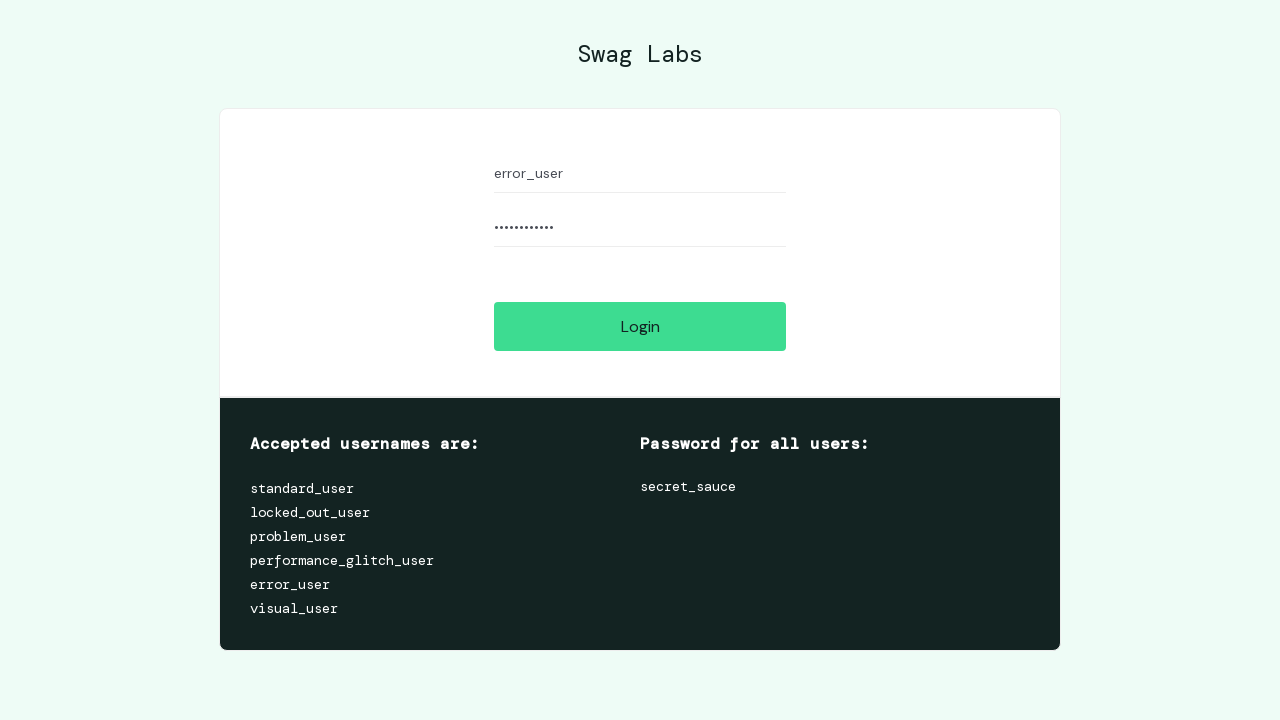

Located password div element
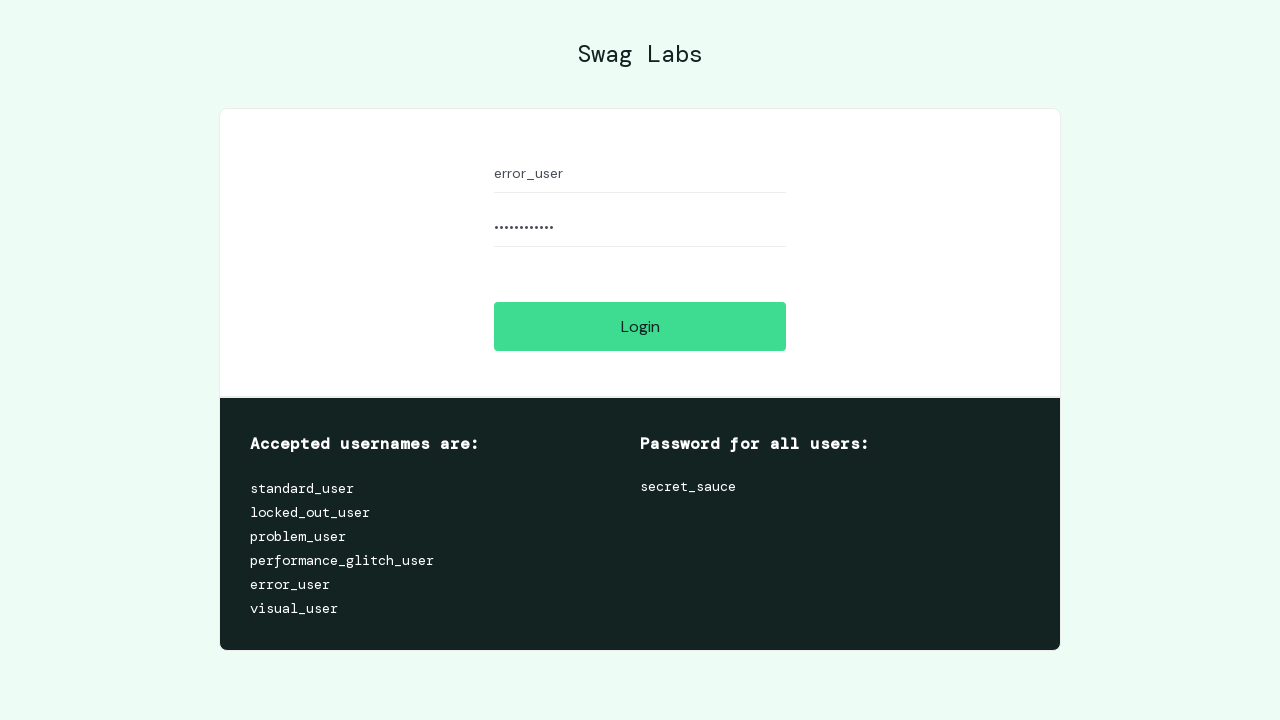

Extracted text from password div
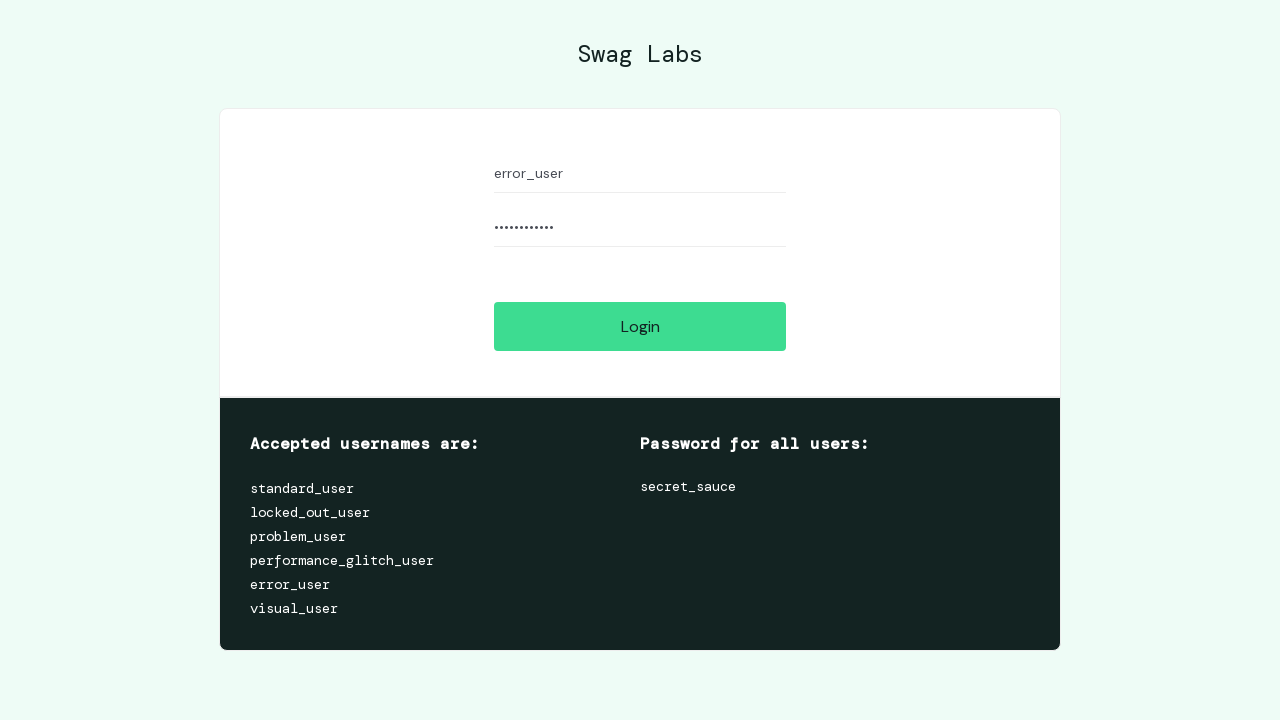

Printed extracted password text: Password for all users:secret_sauce
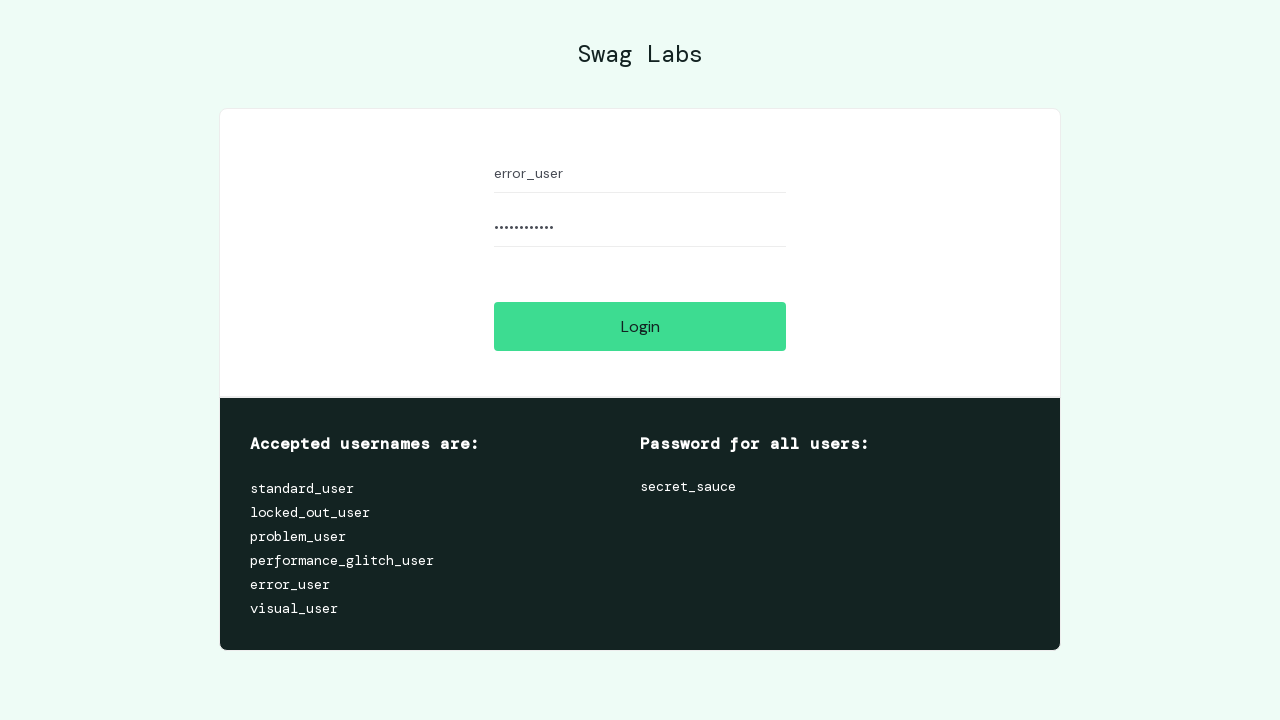

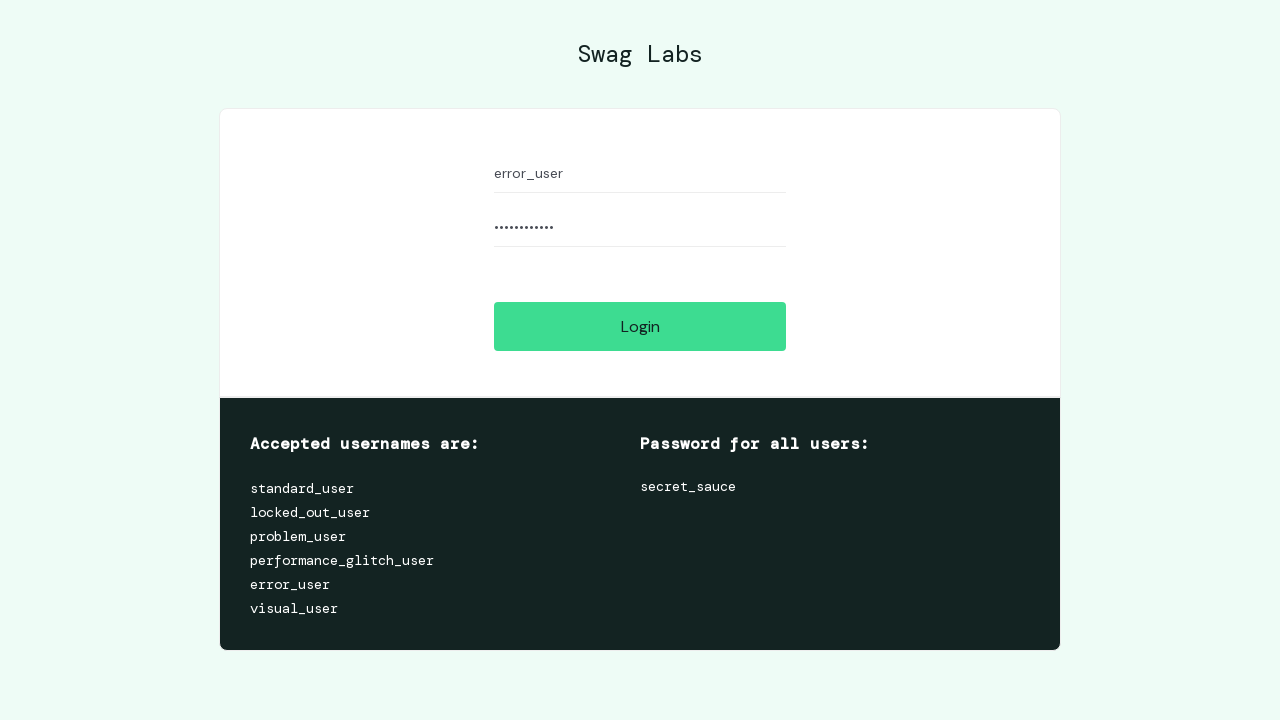